Tests the Contact Us form by filling in name, email, phone, and message fields, then submitting the form and verifying the success message is displayed

Starting URL: https://parabank.parasoft.com/parabank/contact.htm

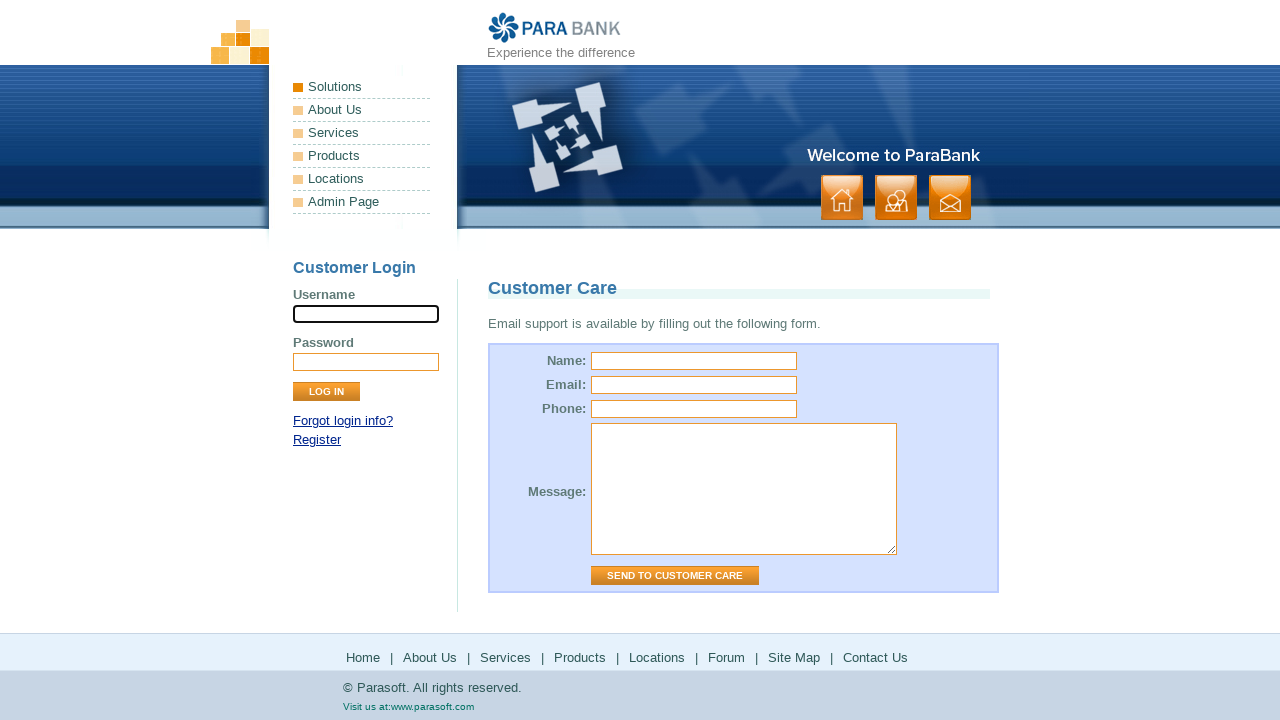

Navigated to Contact Us page and verified URL
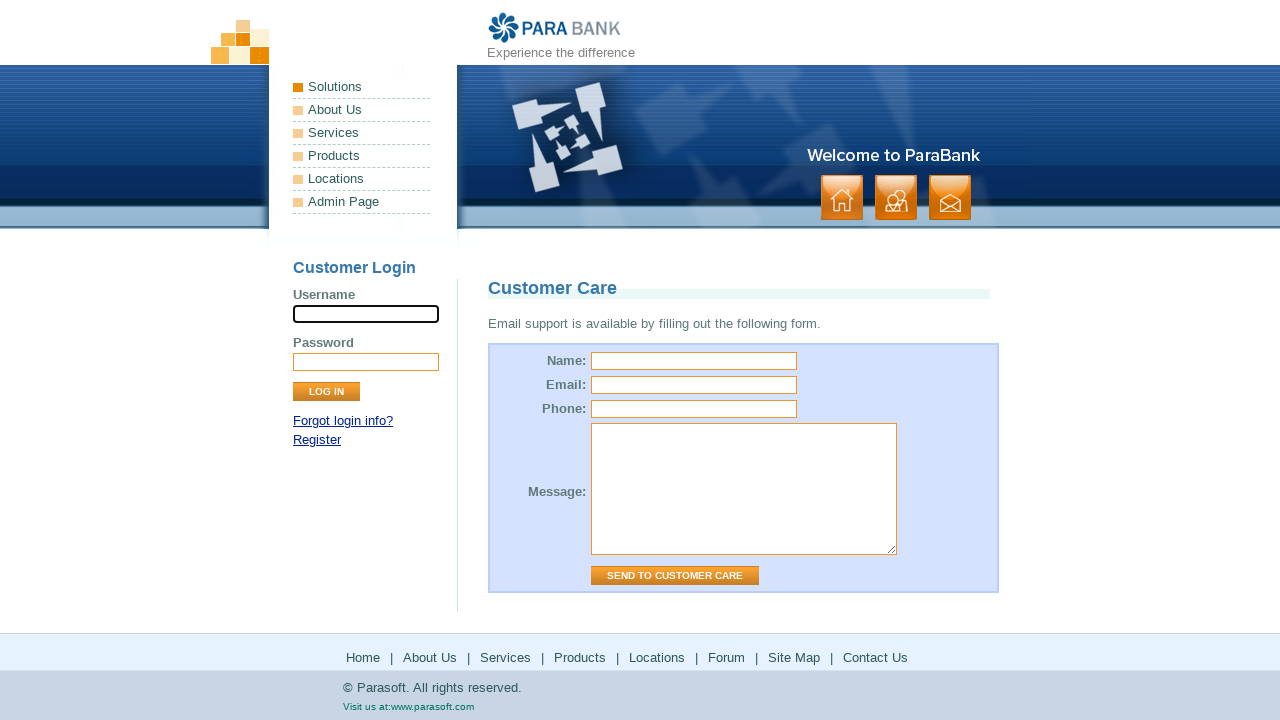

Filled in name field with 'Alex Sandra' on input#name
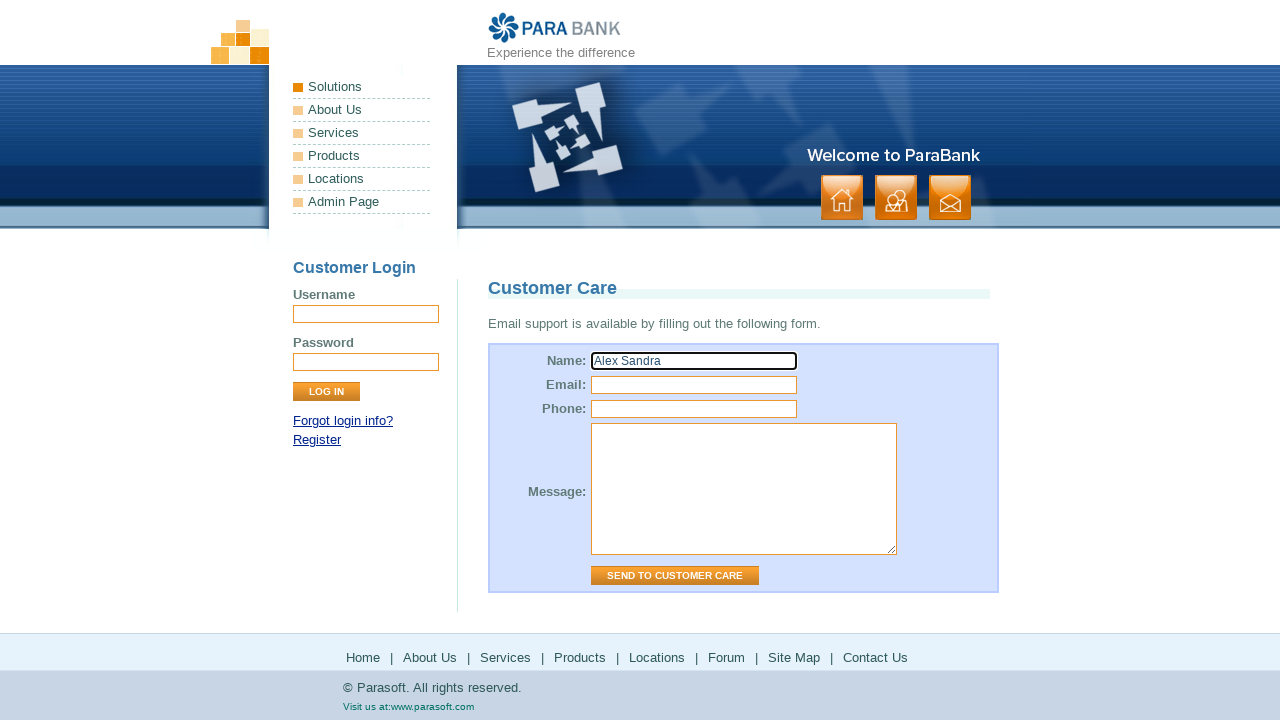

Filled in email field with 'br.murkina@mail.ru' on input#email
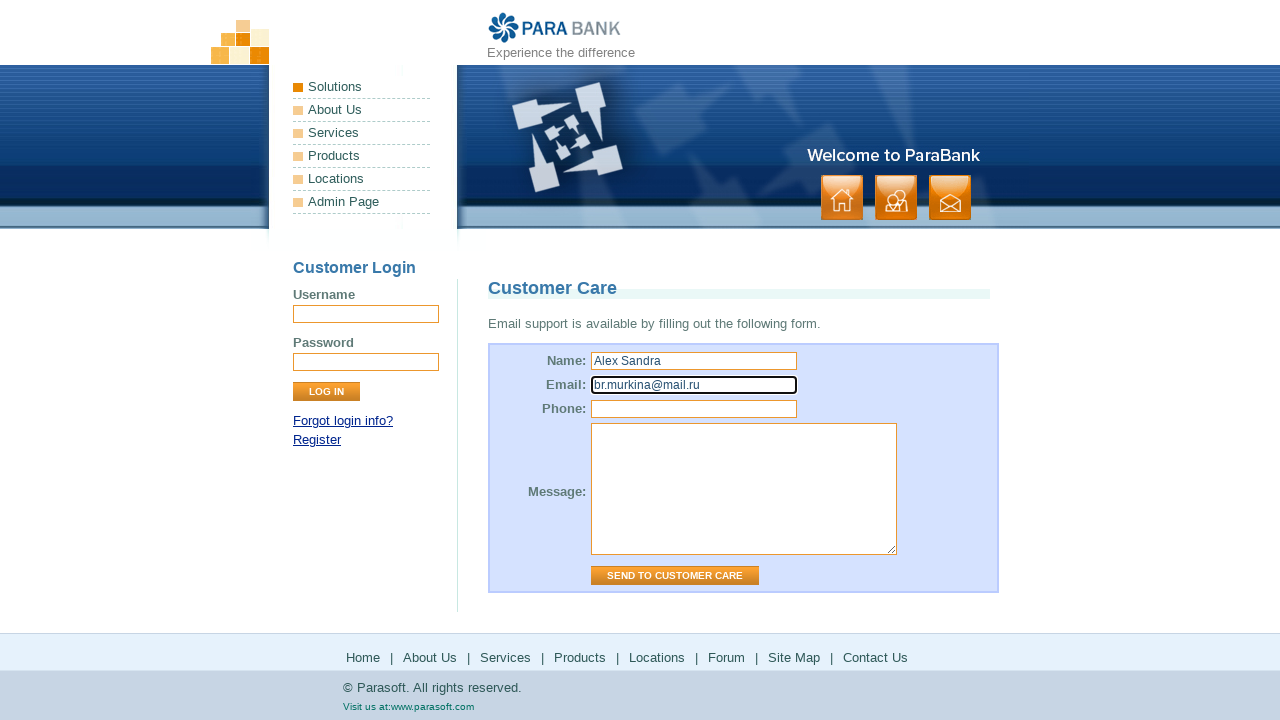

Filled in phone field with '+37379377625' on input#phone
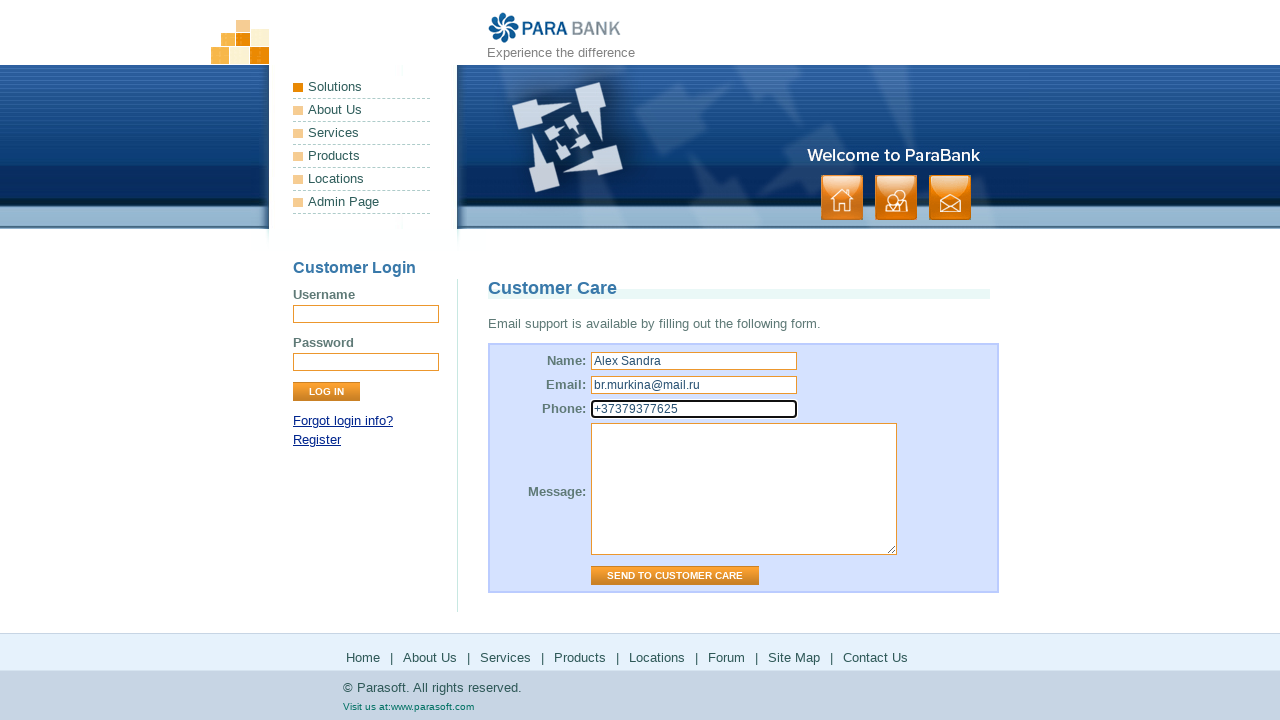

Filled in message field with 'Hello, I want to learn Java' on textarea#message
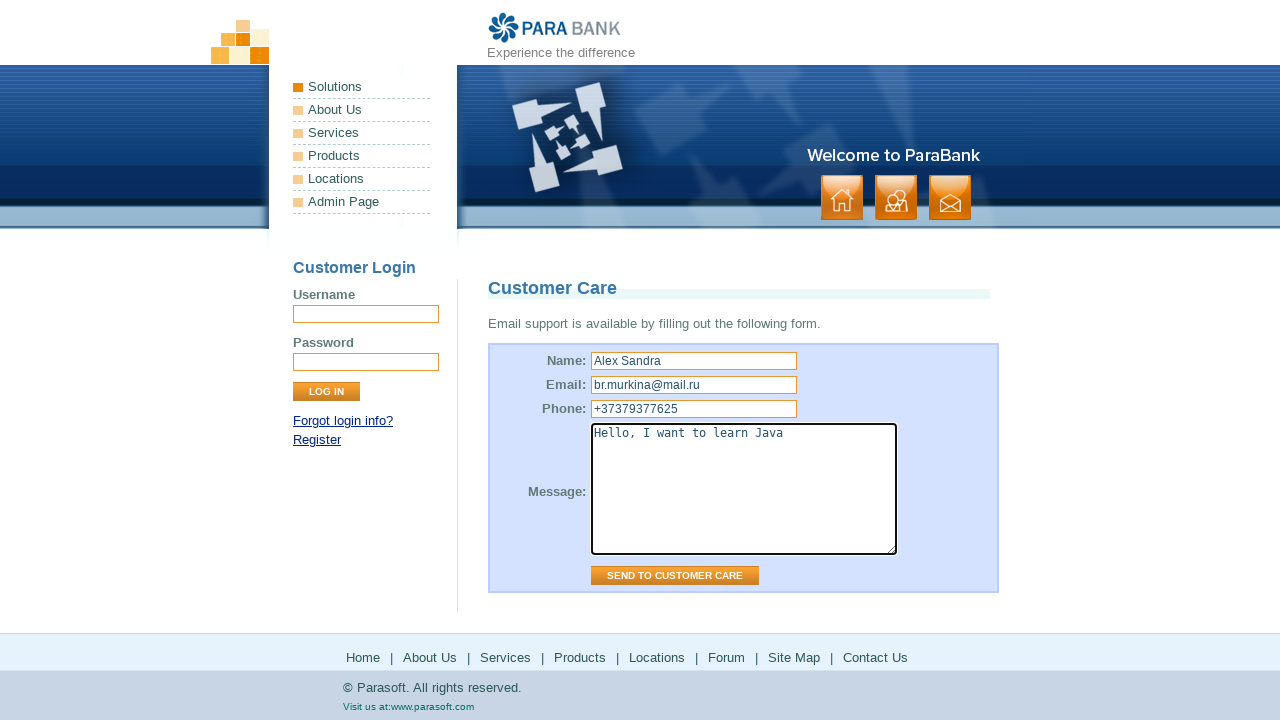

Clicked 'Send to Customer Care' button to submit the form at (675, 576) on input[value='Send to Customer Care']
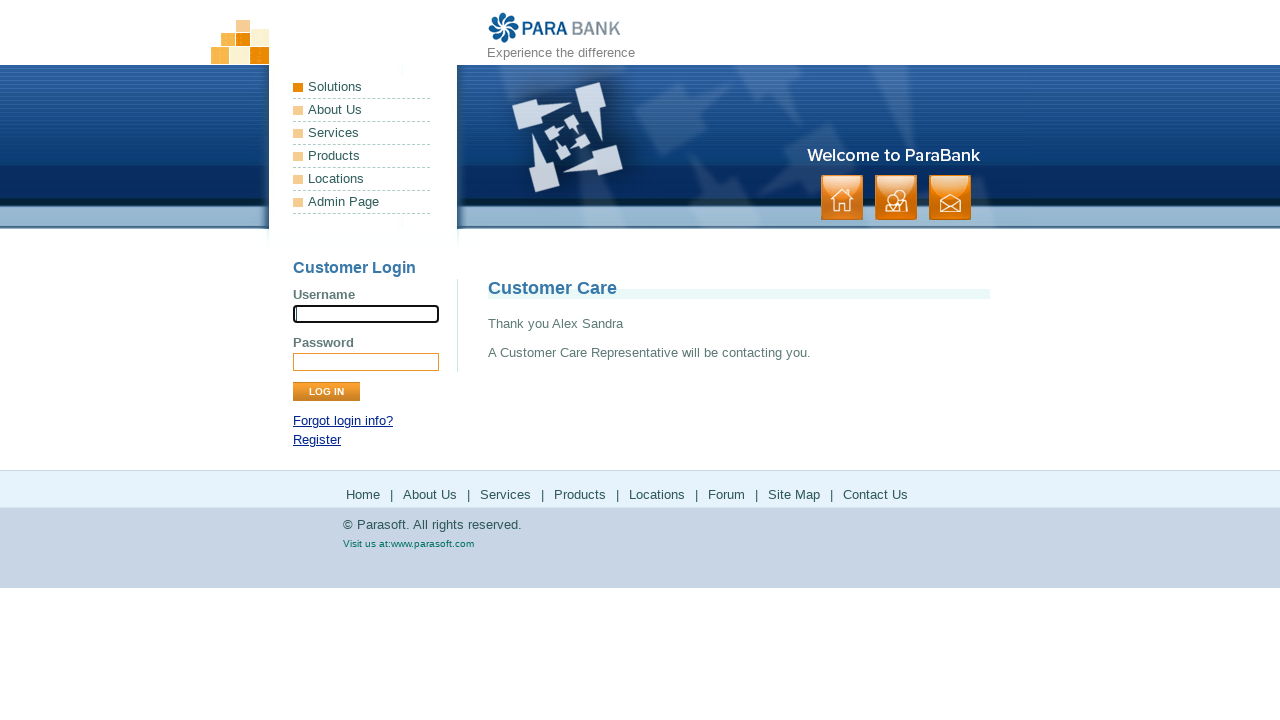

Form submitted successfully and success message displayed
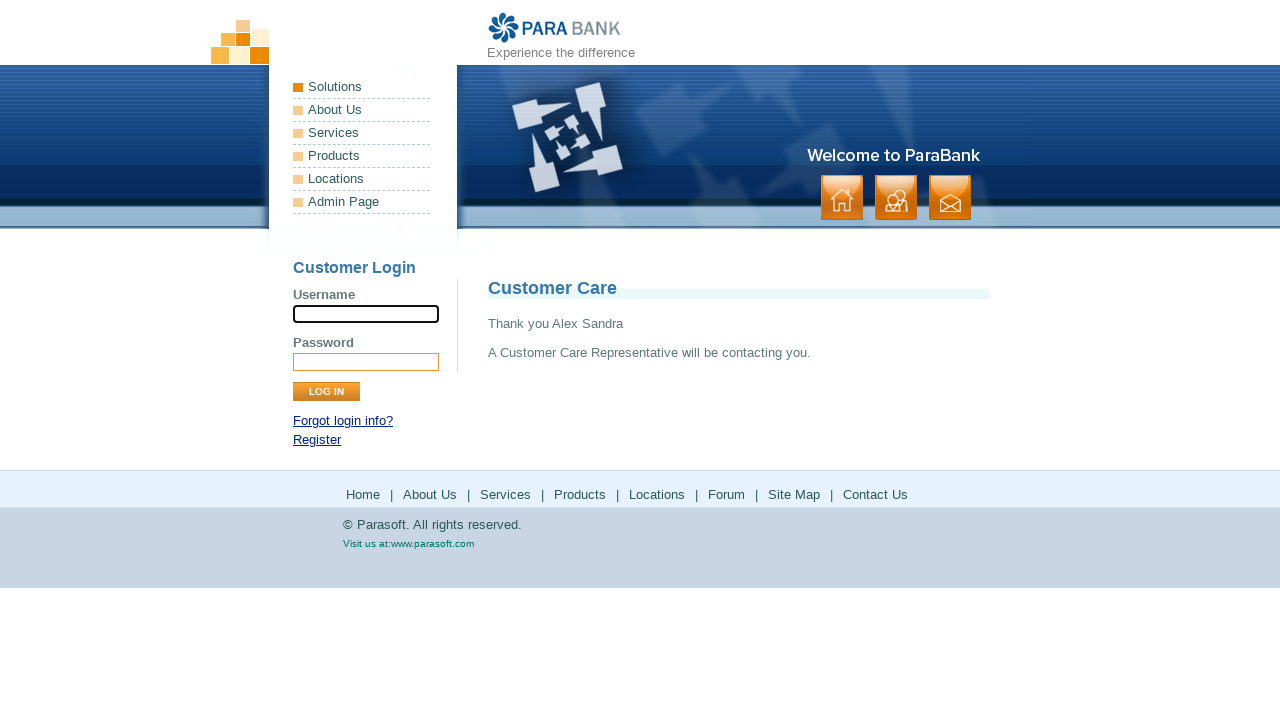

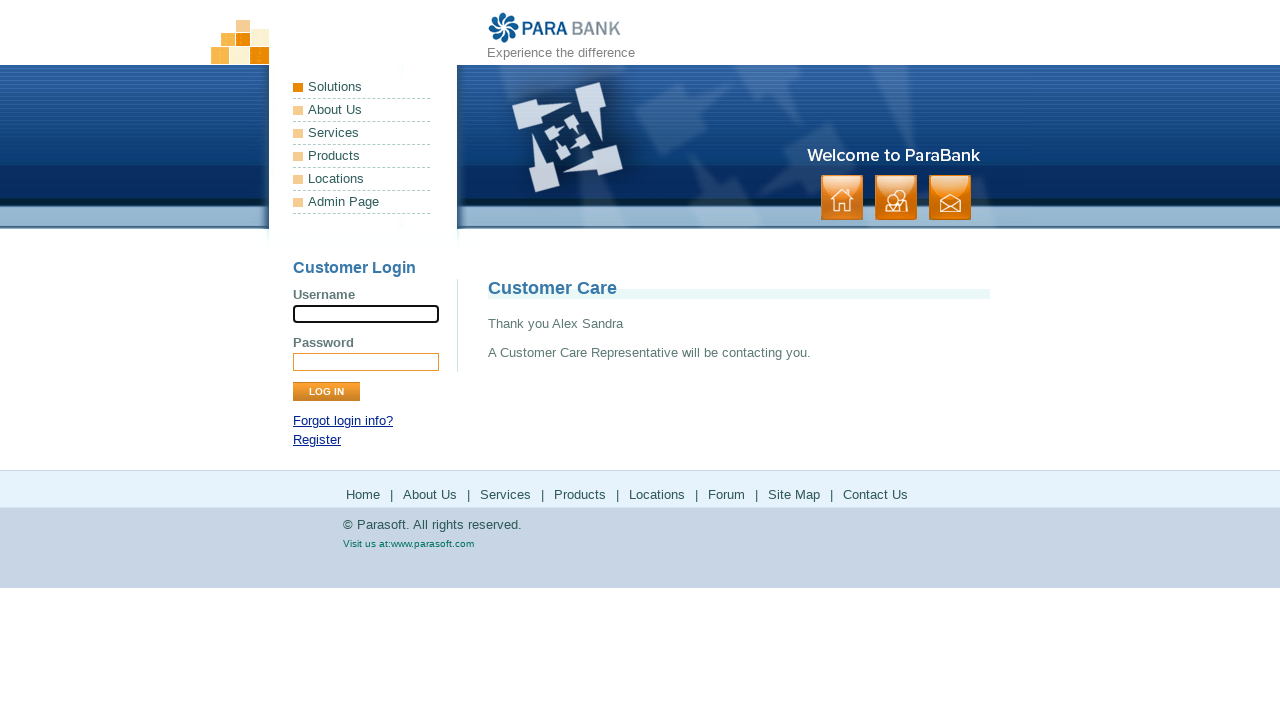